Tests vertical scrolling functionality by navigating to a page with scrollable content and scrolling down 3000 pixels using JavaScript execution

Starting URL: https://mdbootstrap.com/docs/b4/jquery/tables/scroll/

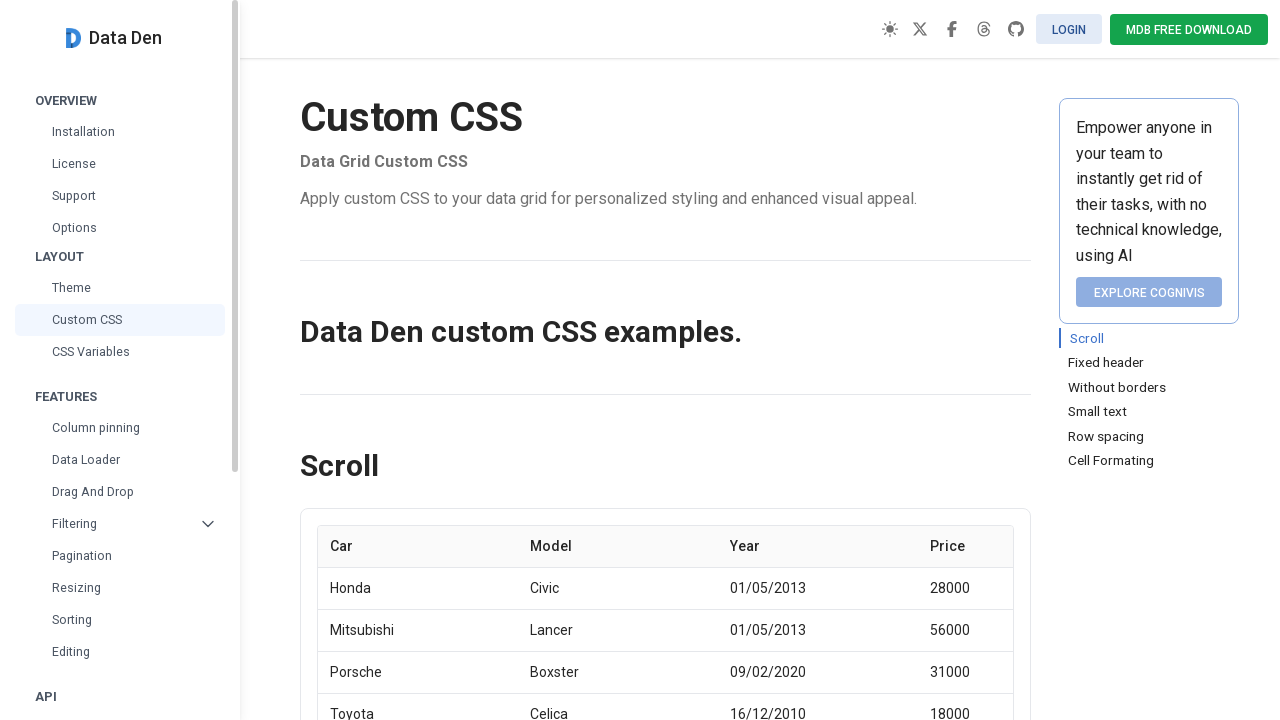

Scrolled down vertically by 3000 pixels using JavaScript execution
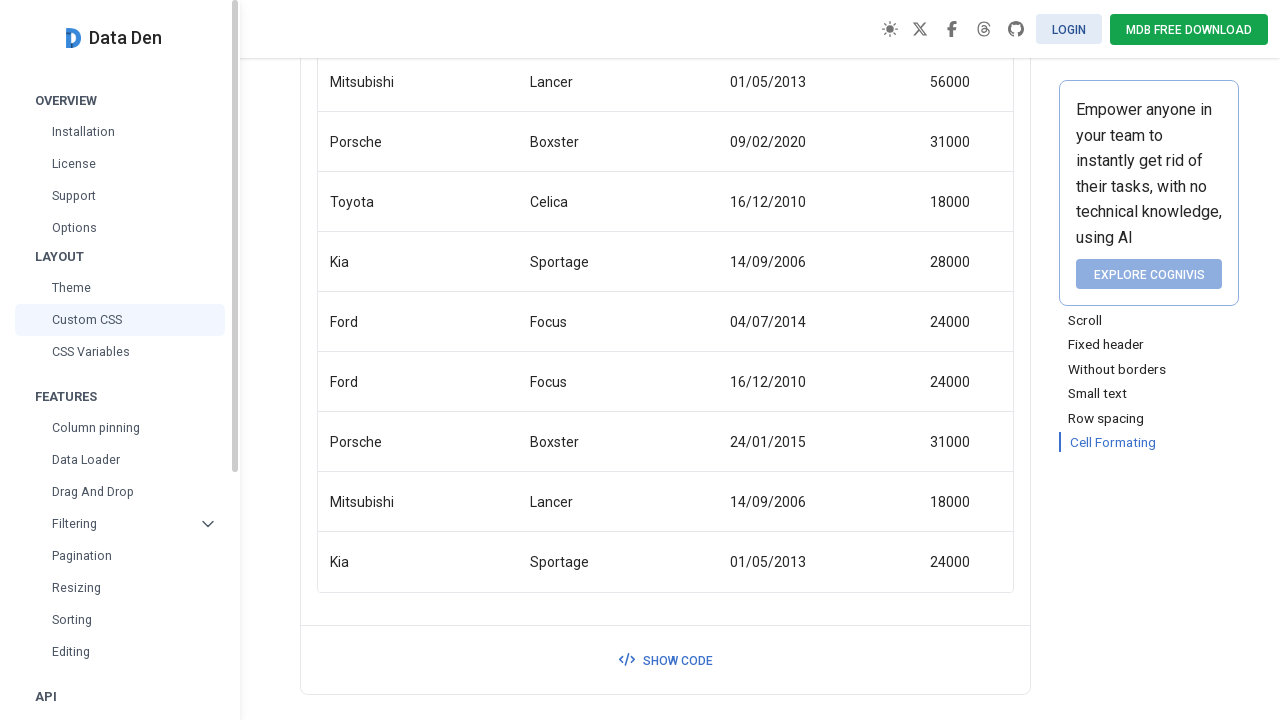

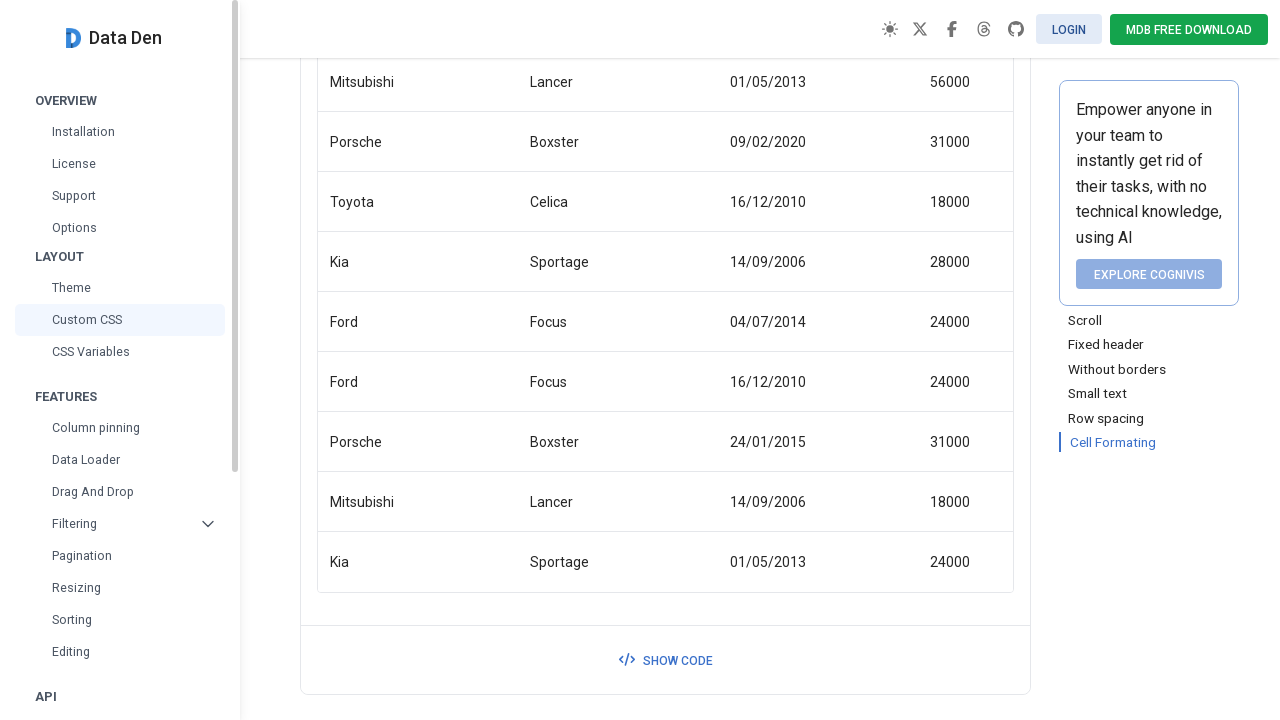